Navigates to W3Schools HTML tutorial page and verifies that the Python Tutorial link is visible

Starting URL: https://www.w3schools.com/html/default.asp

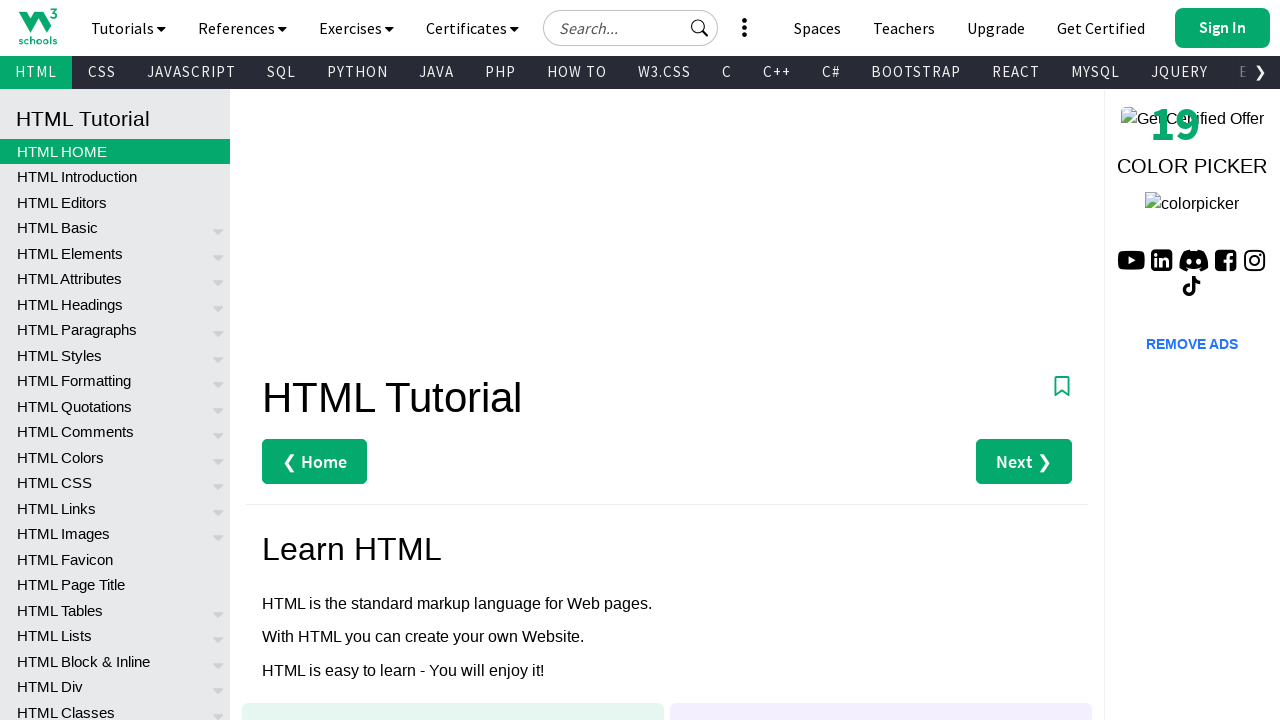

Navigated to W3Schools HTML tutorial page
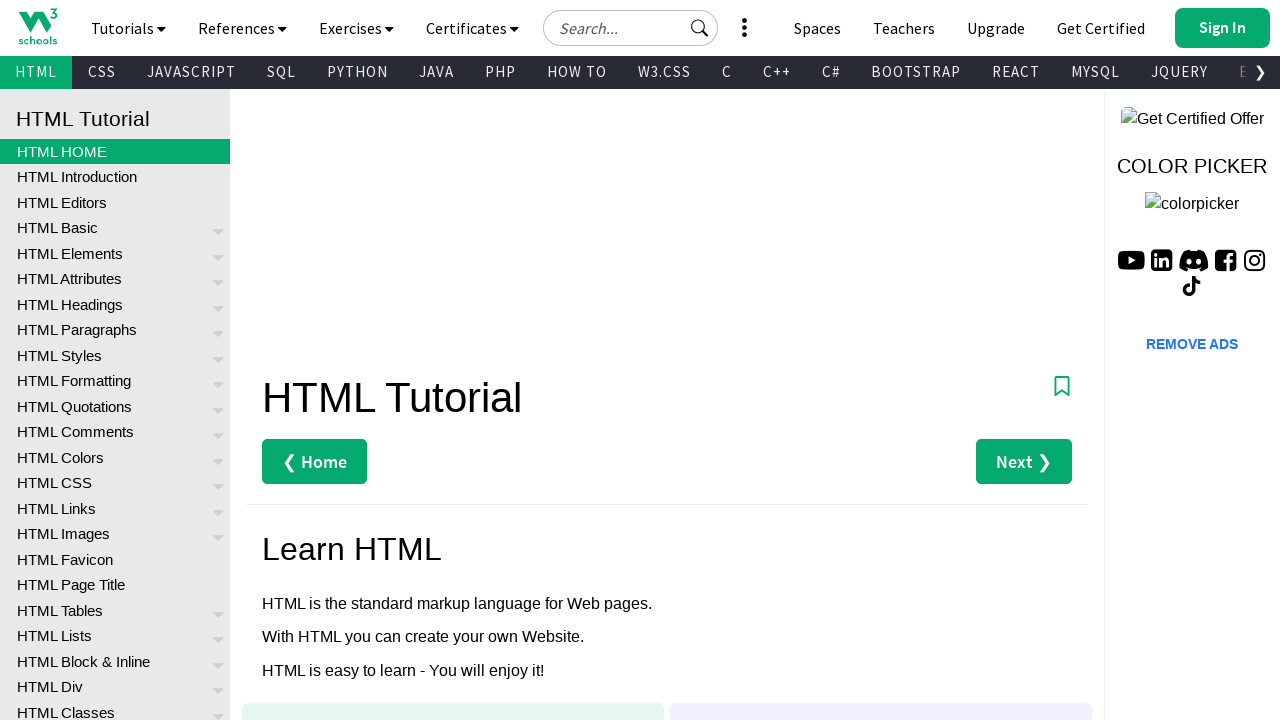

Located Python Tutorial link element
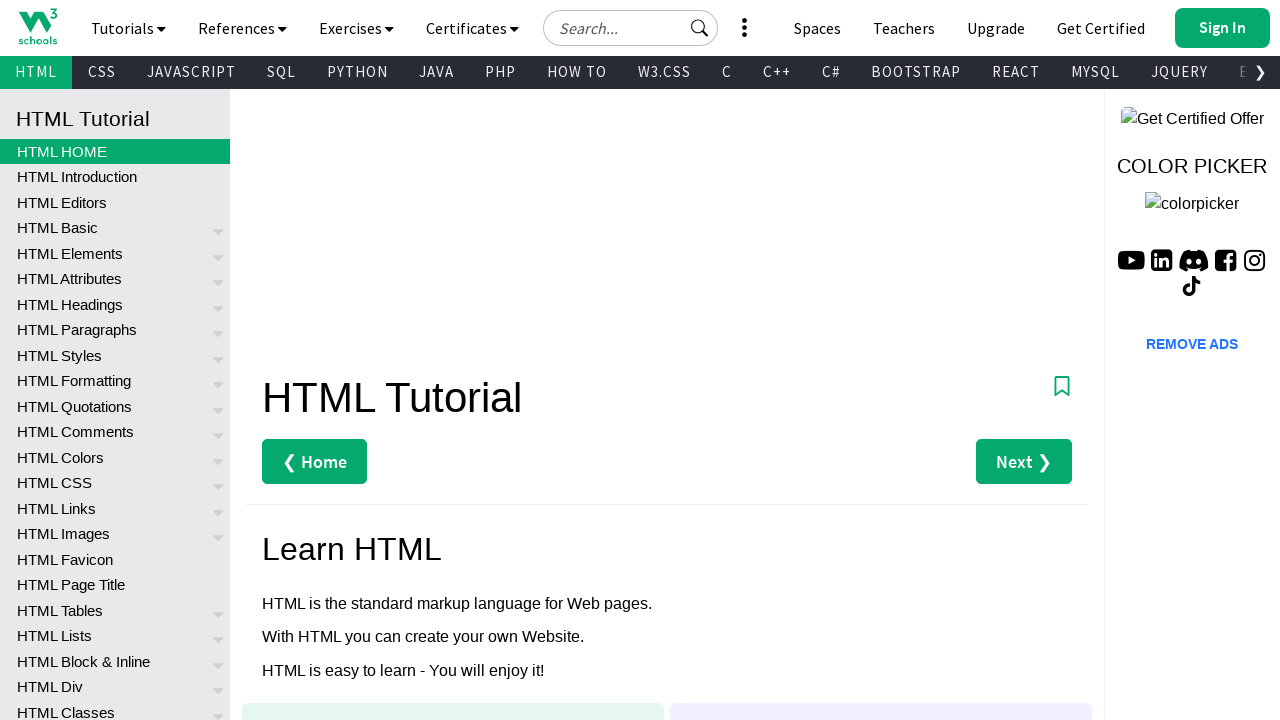

Verified that Python Tutorial link is visible
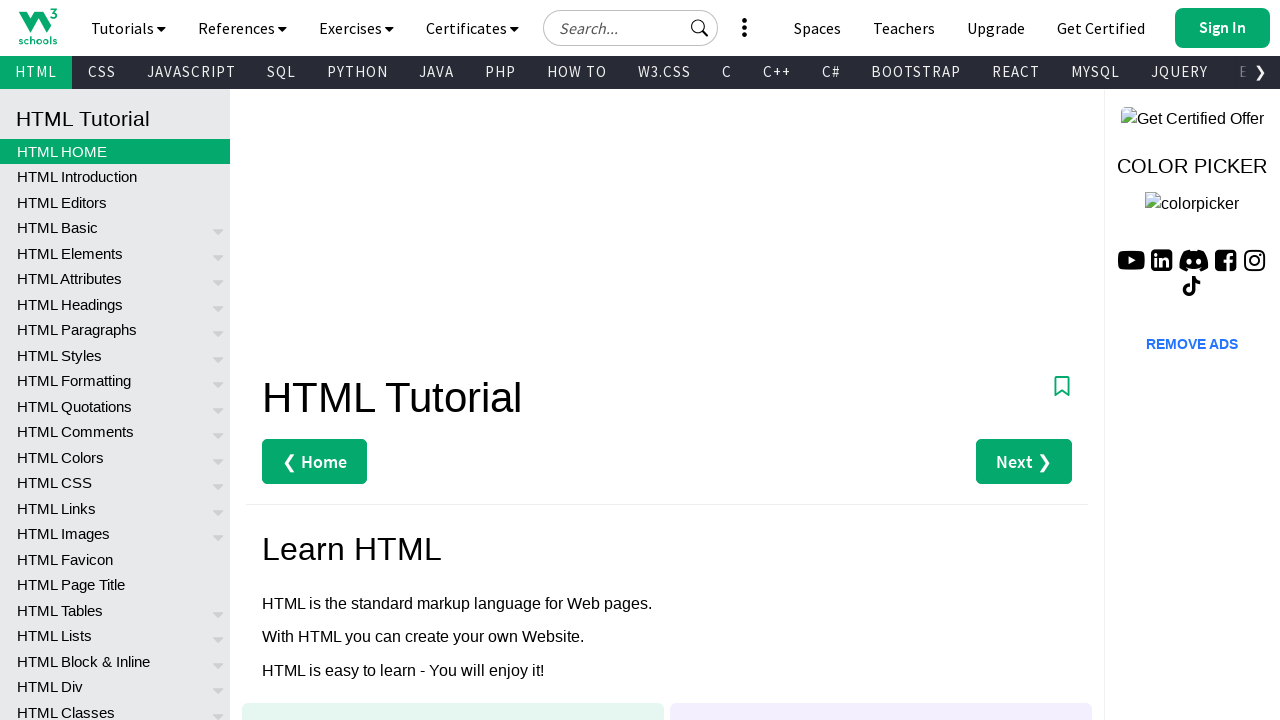

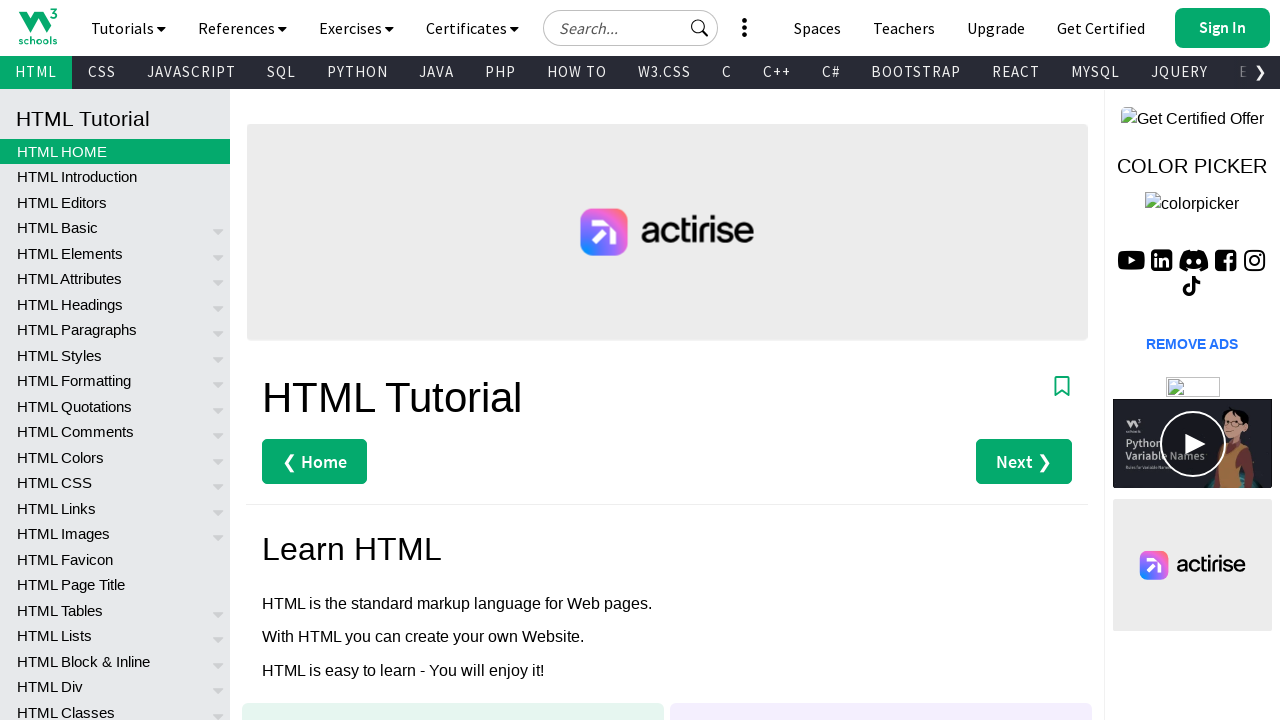